Navigates to TestNG documentation page and clicks on the third link in the table of contents

Starting URL: https://testng.org/

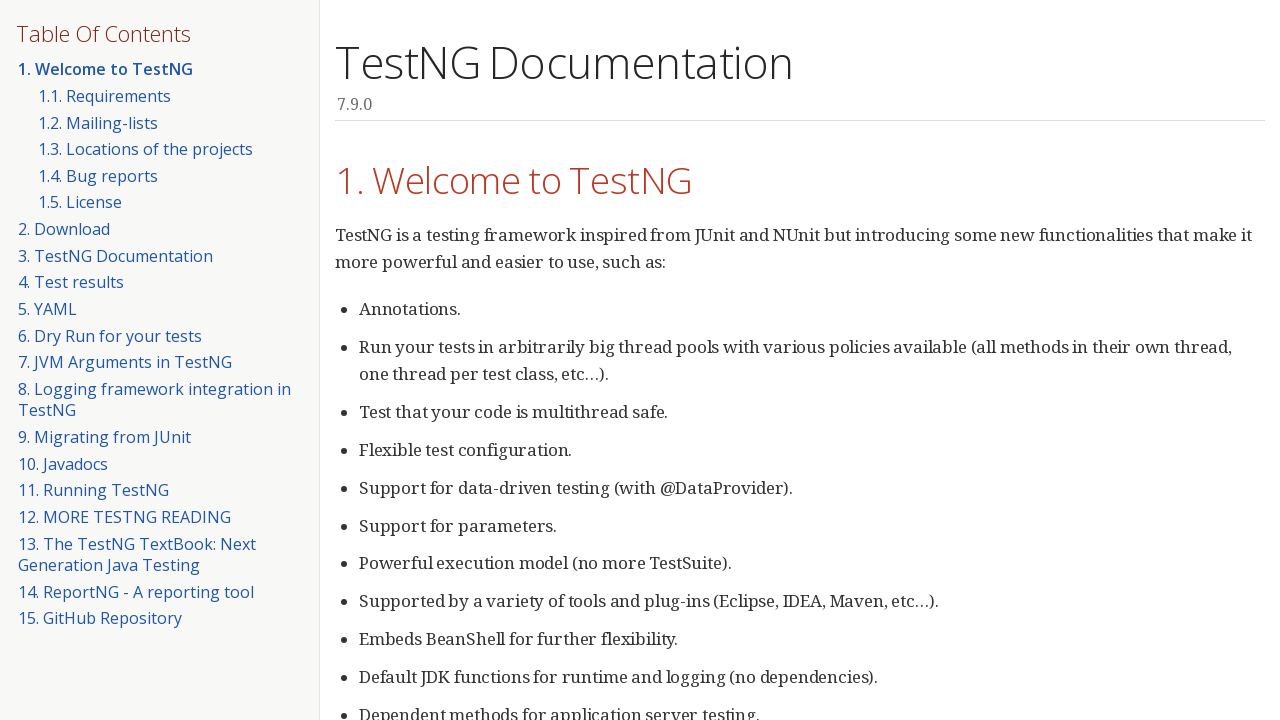

Table of contents element became visible
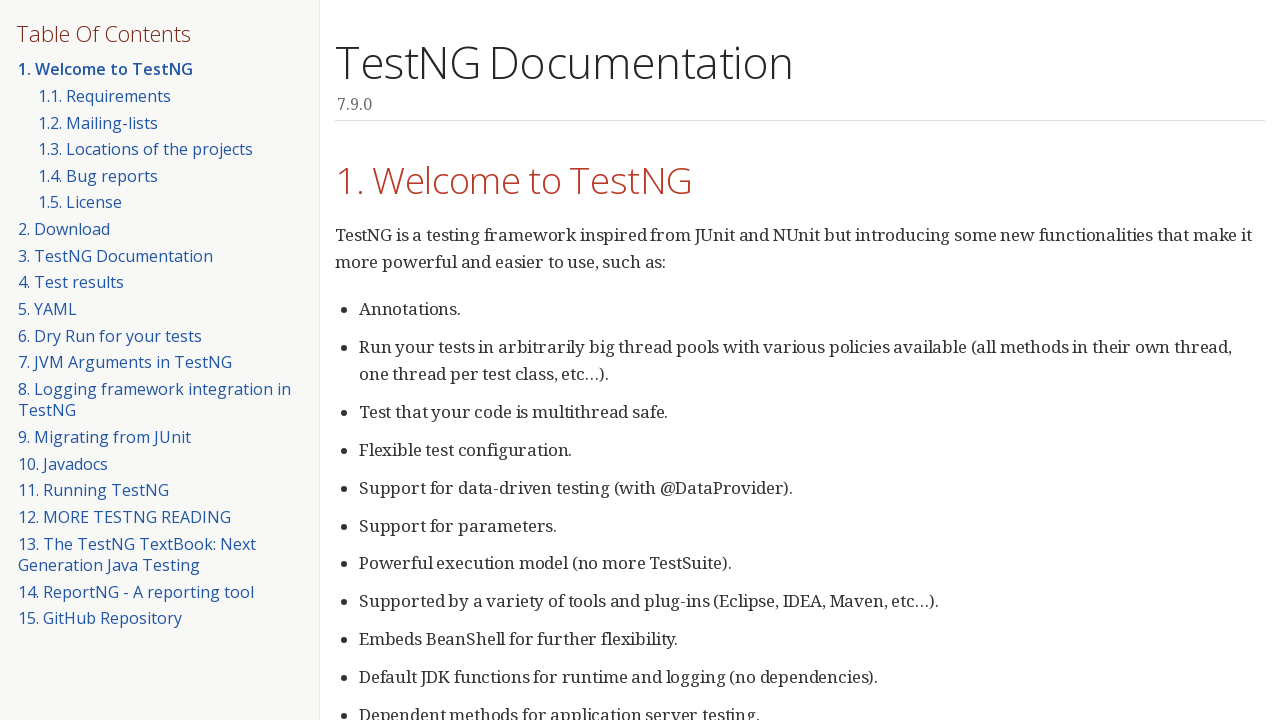

Clicked on the third link in the TestNG table of contents at (146, 149) on xpath=//div[@id='toc']//ul//li[3]//a
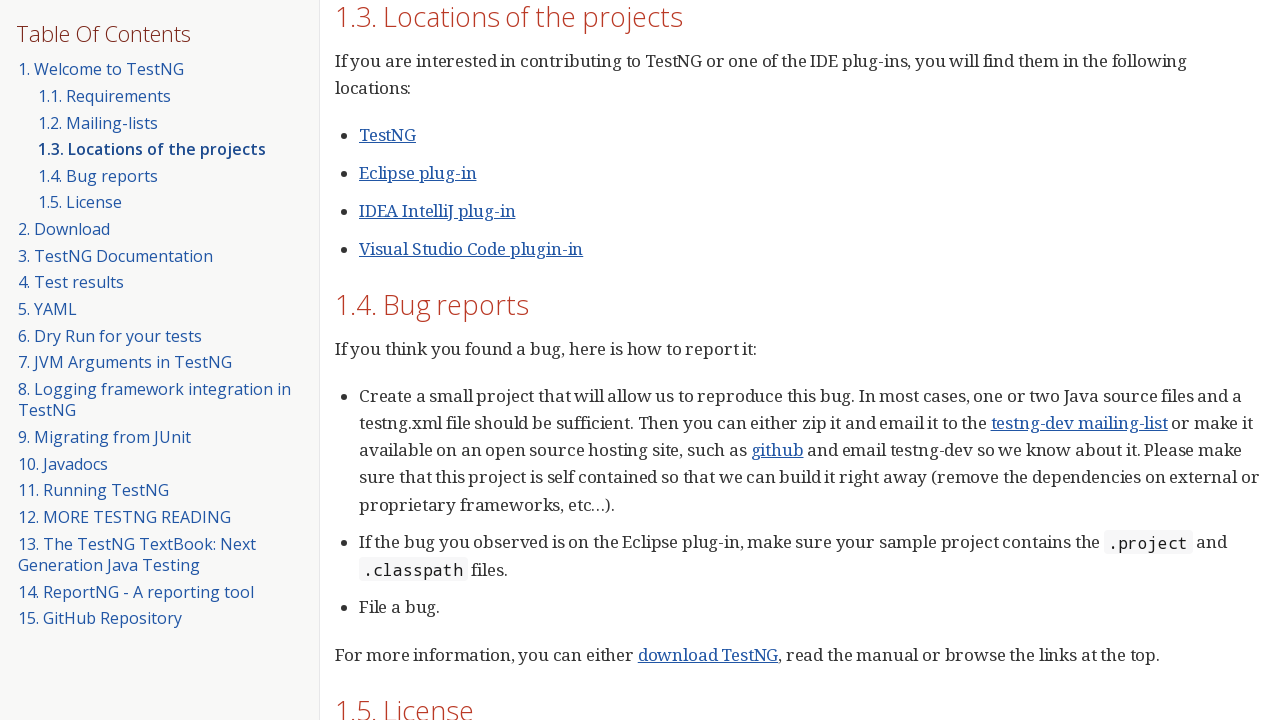

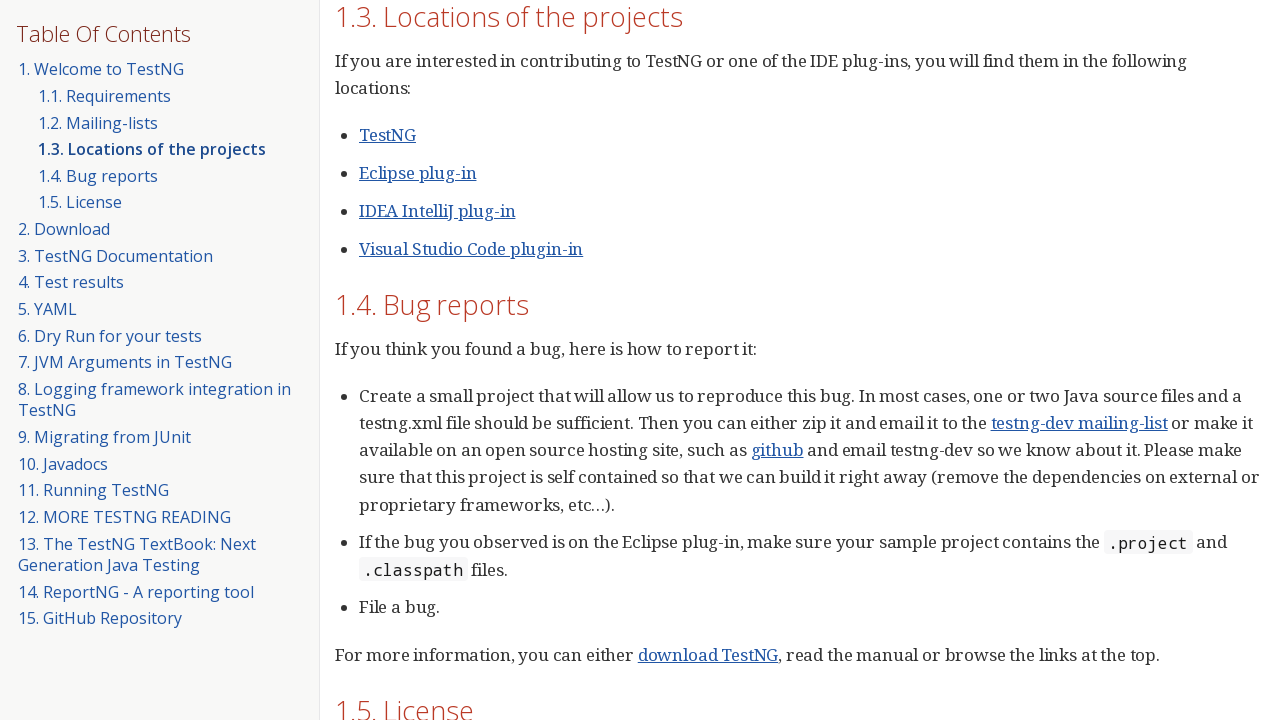